Tests fluent wait functionality by monitoring a countdown timer until it reaches "00"

Starting URL: https://automationfc.github.io/fluent-wait/

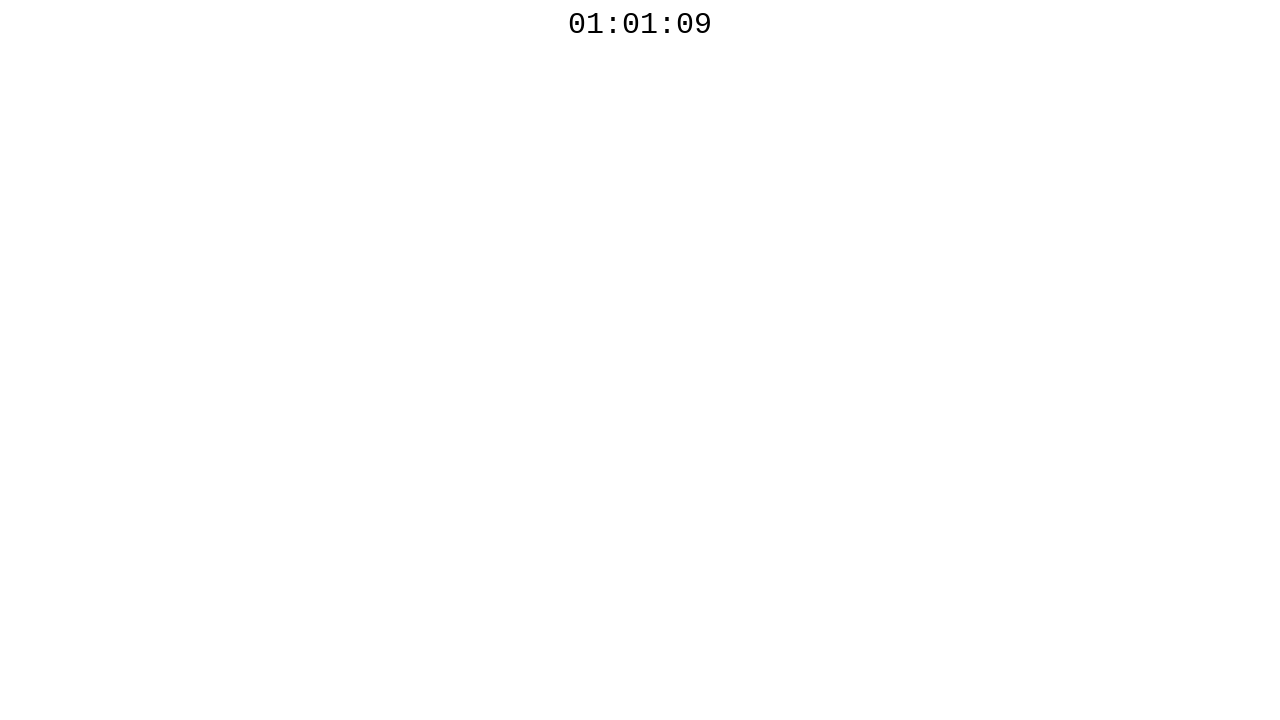

Located countdown timer element with ID '#javascript_countdown_time'
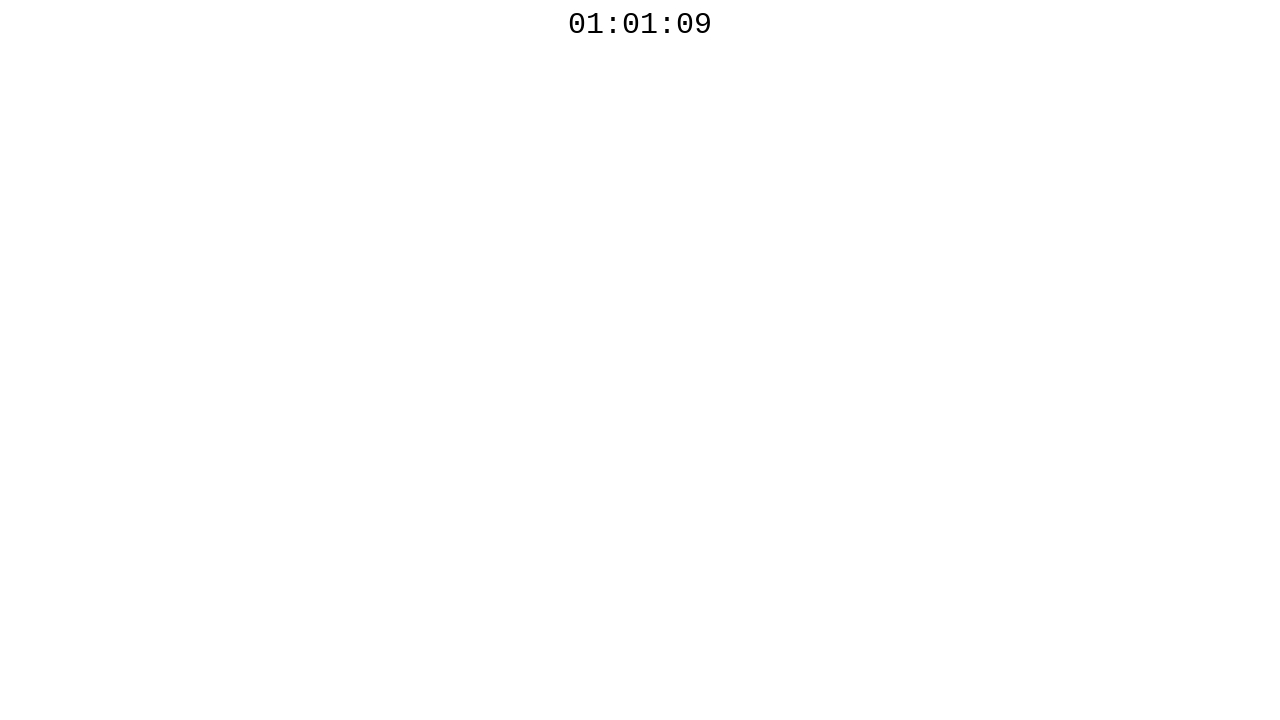

Retrieved countdown timer text: 01:01:09
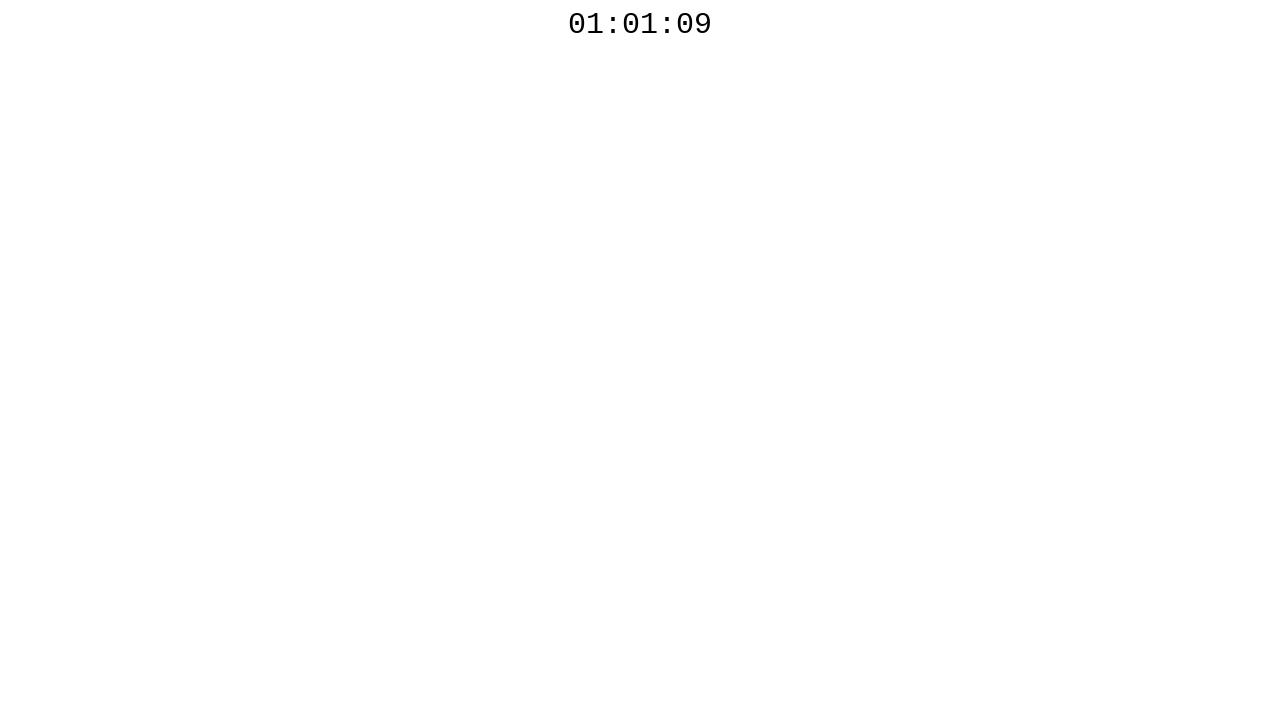

Waited 500ms and polling countdown timer again
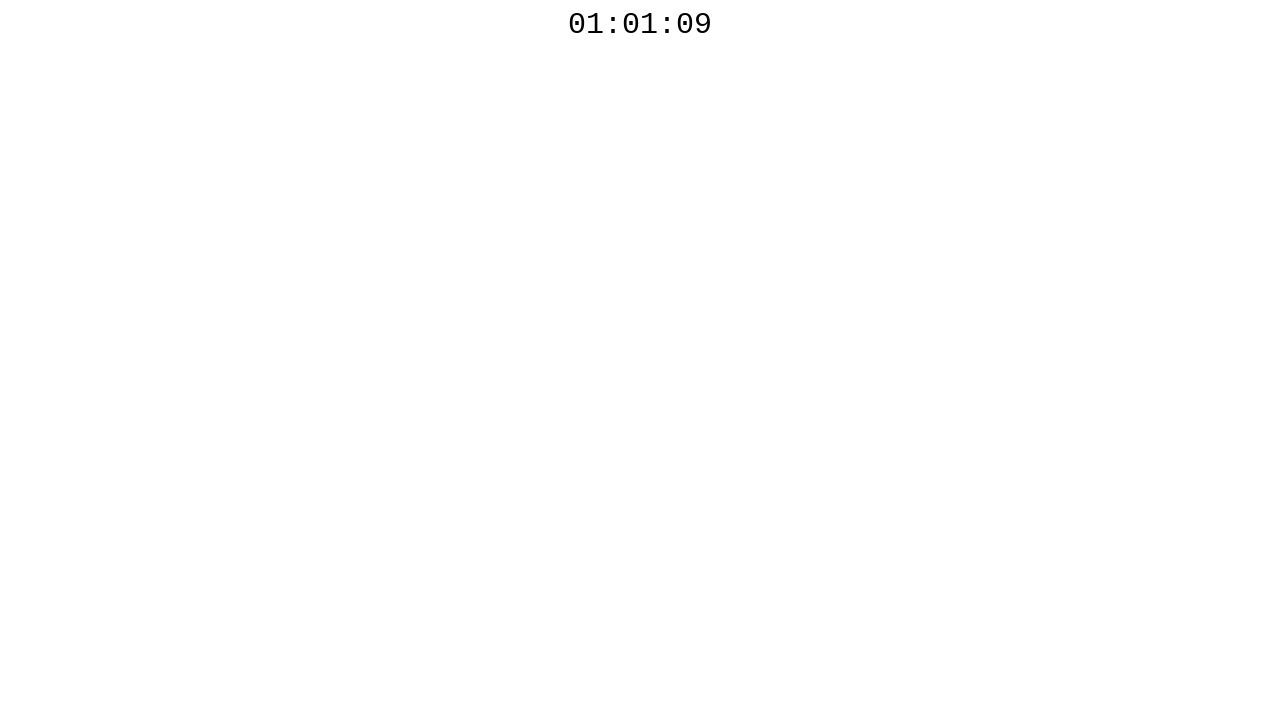

Retrieved countdown timer text: 01:01:09
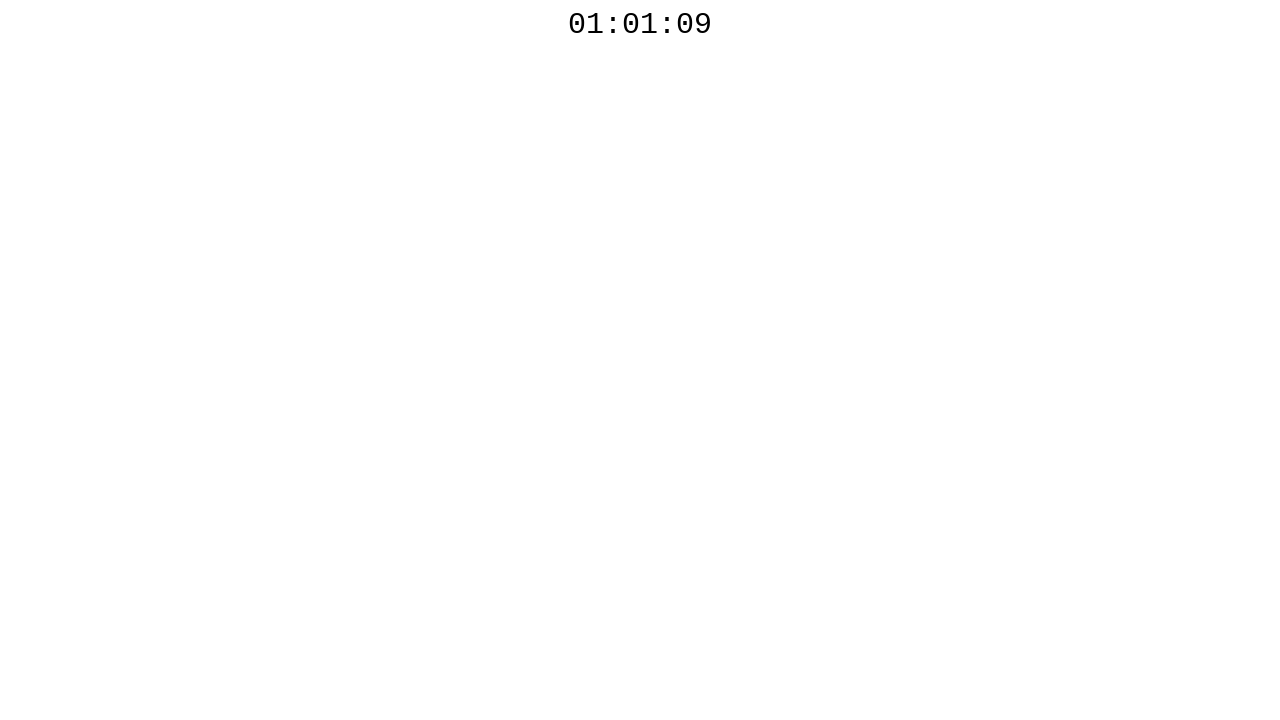

Waited 500ms and polling countdown timer again
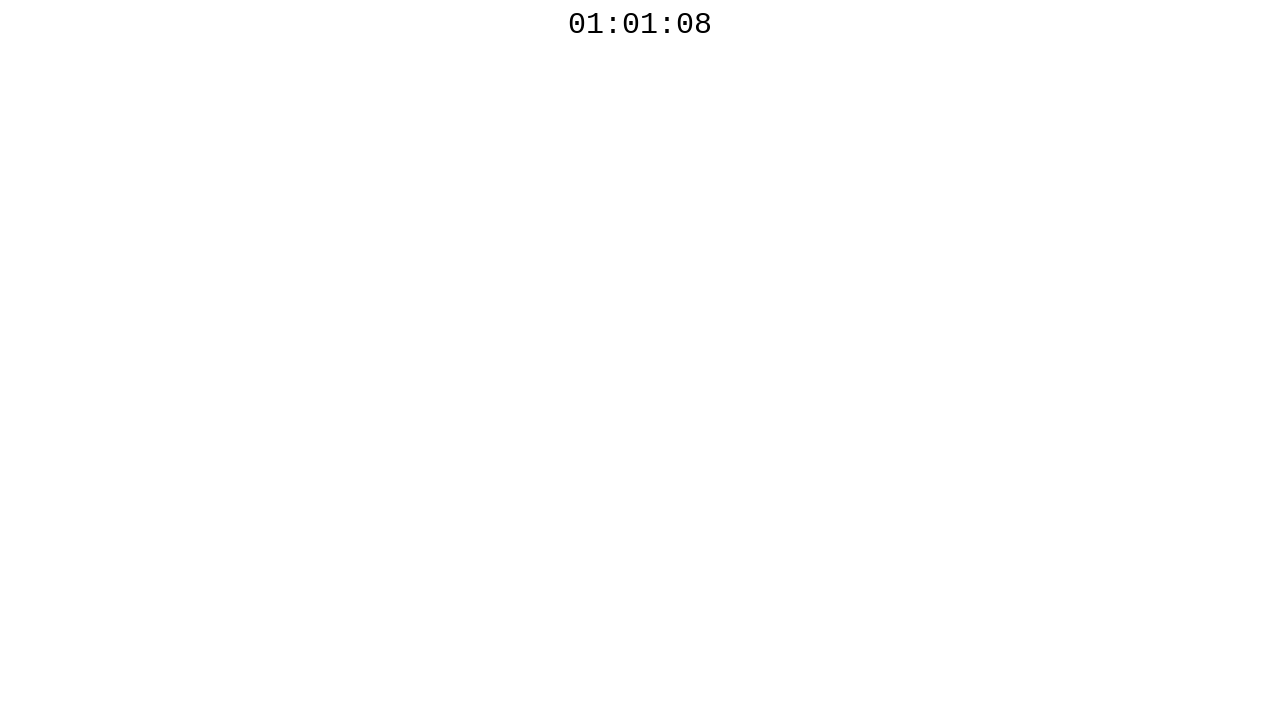

Retrieved countdown timer text: 01:01:08
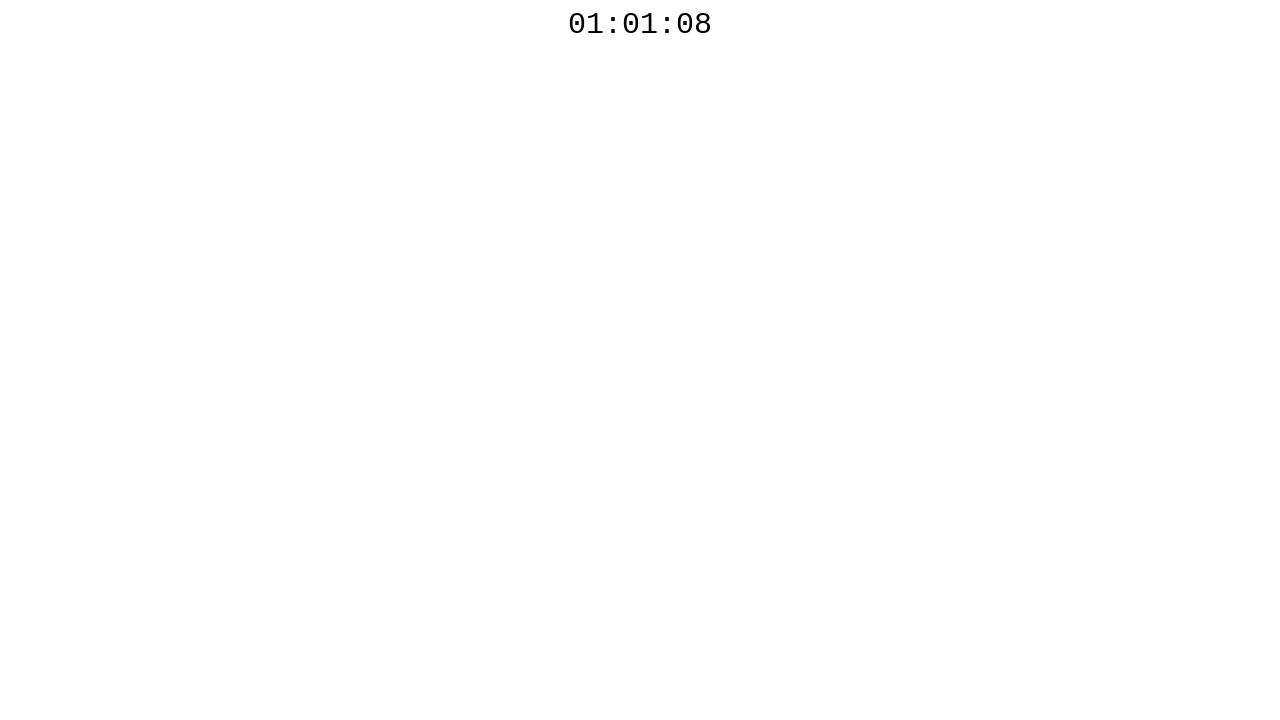

Waited 500ms and polling countdown timer again
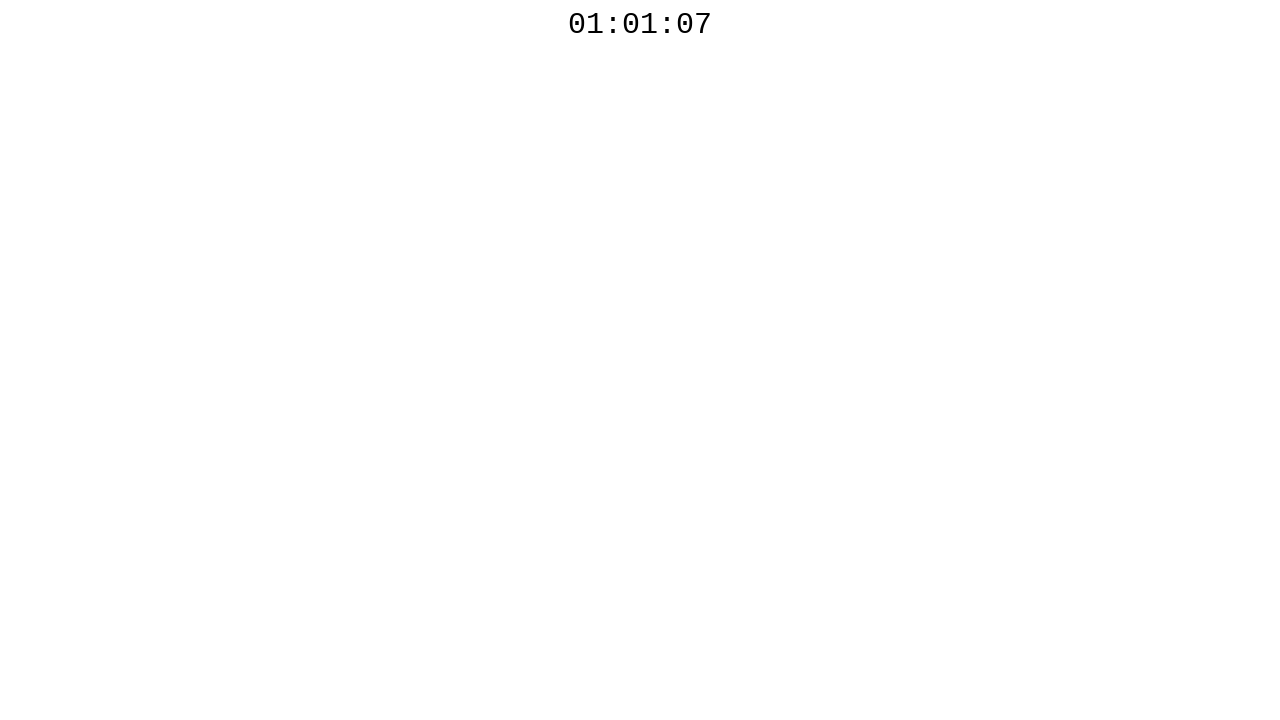

Retrieved countdown timer text: 01:01:07
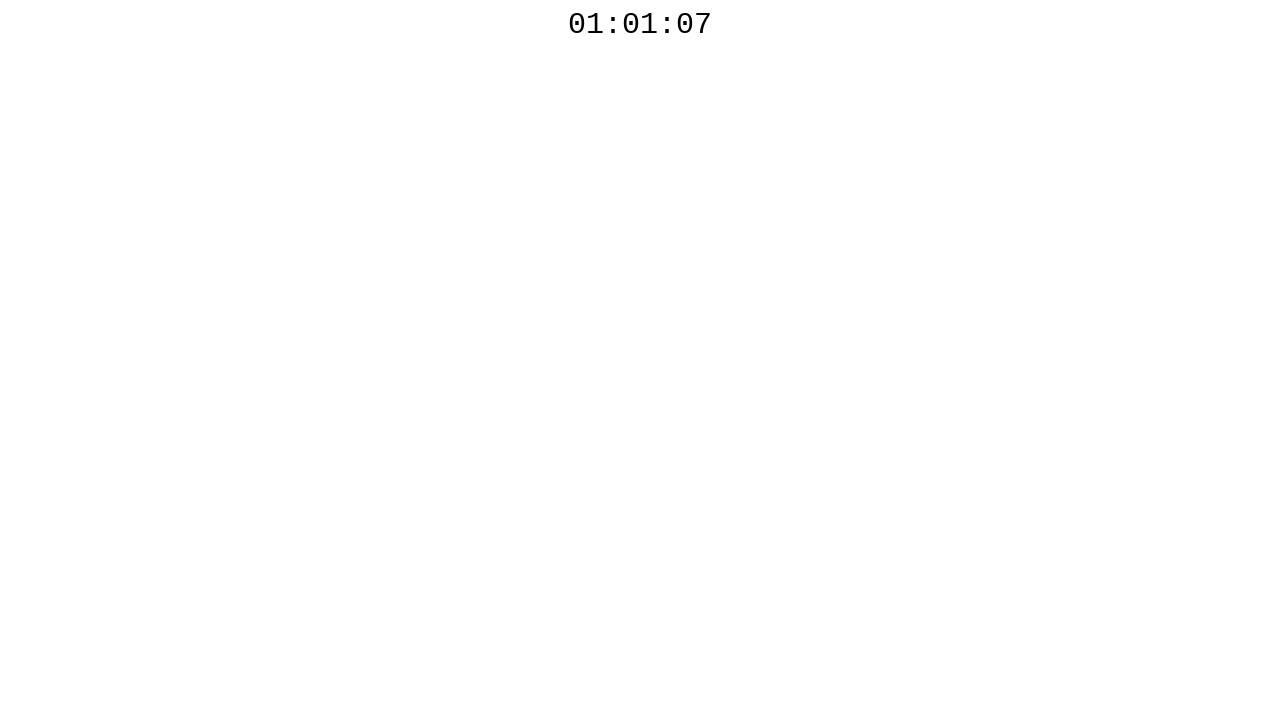

Waited 500ms and polling countdown timer again
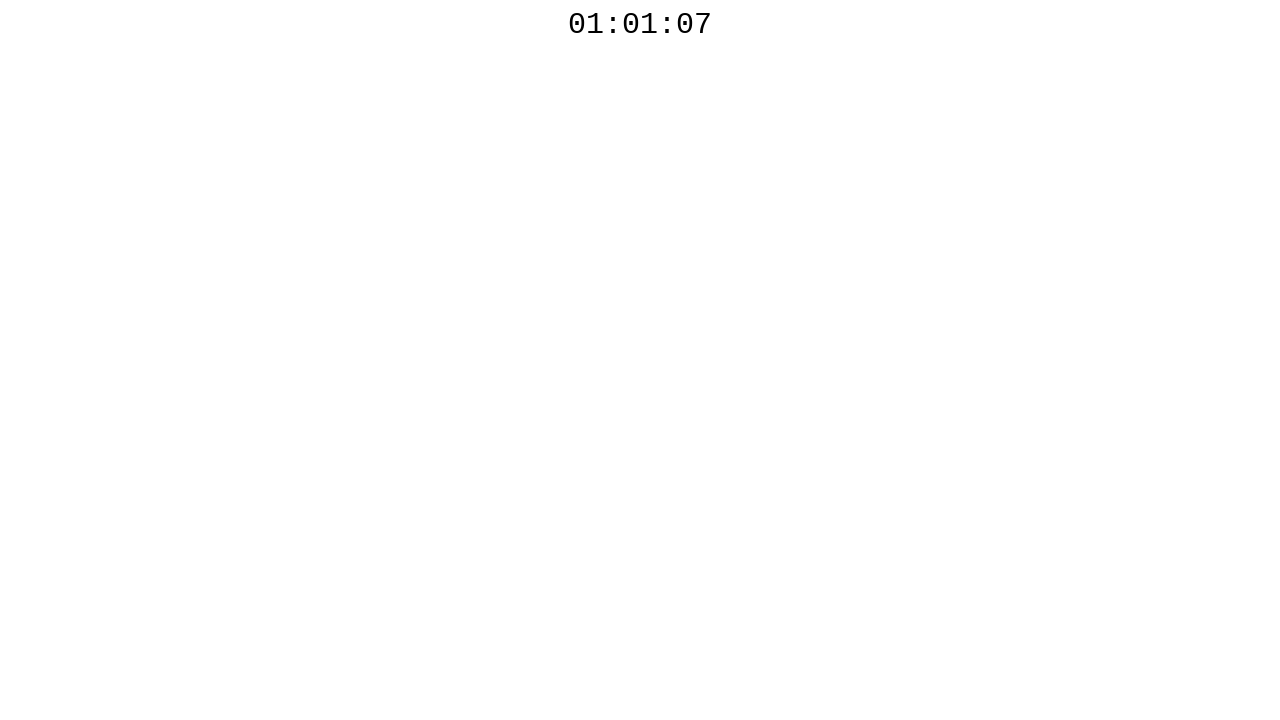

Retrieved countdown timer text: 01:01:06
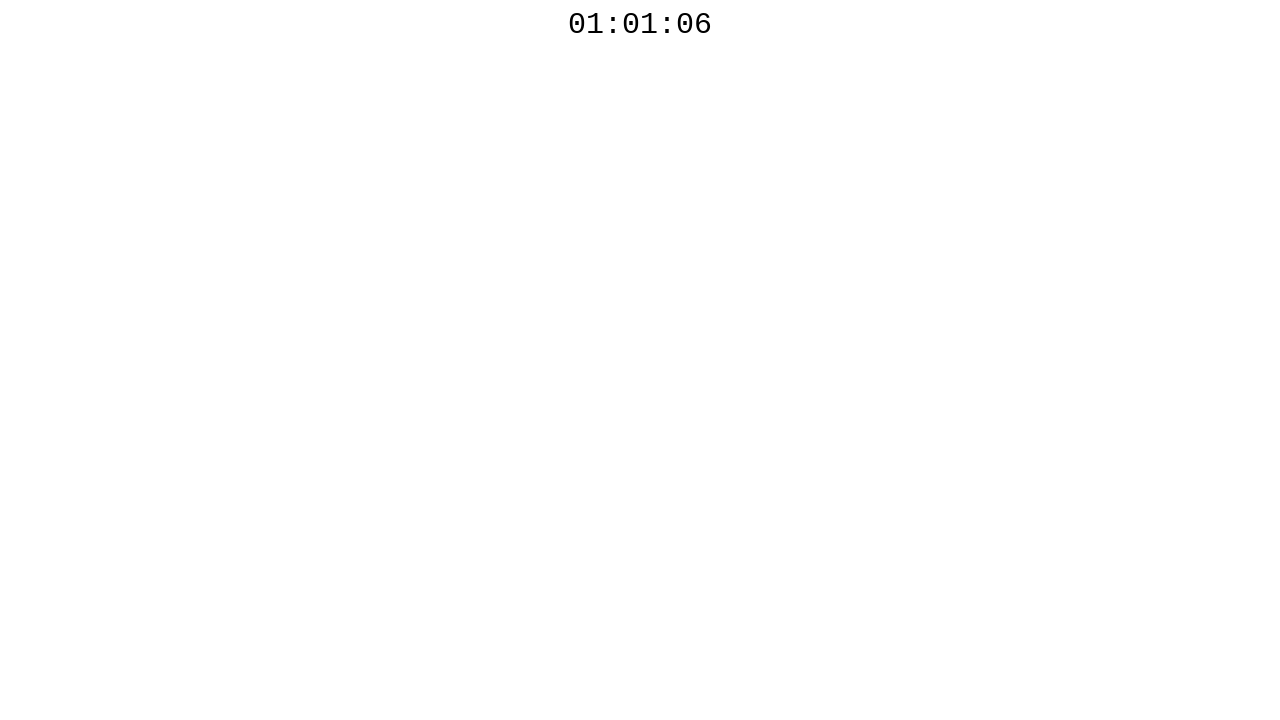

Waited 500ms and polling countdown timer again
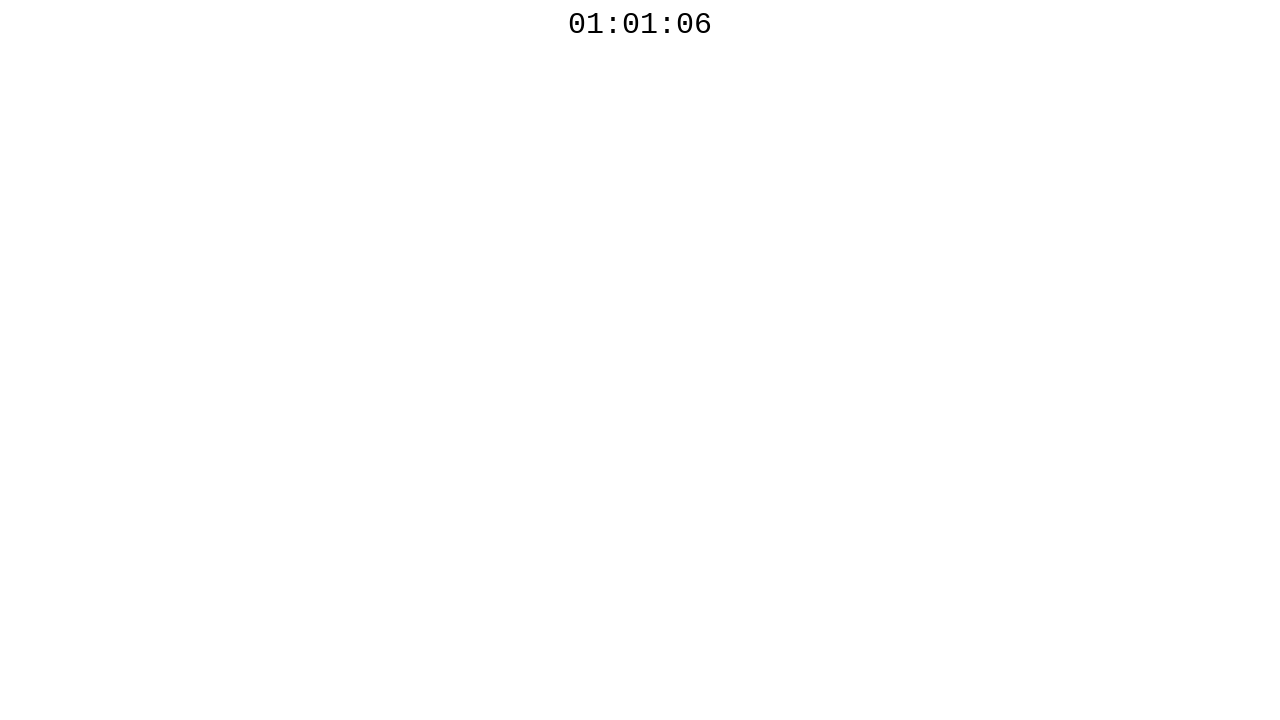

Retrieved countdown timer text: 01:01:06
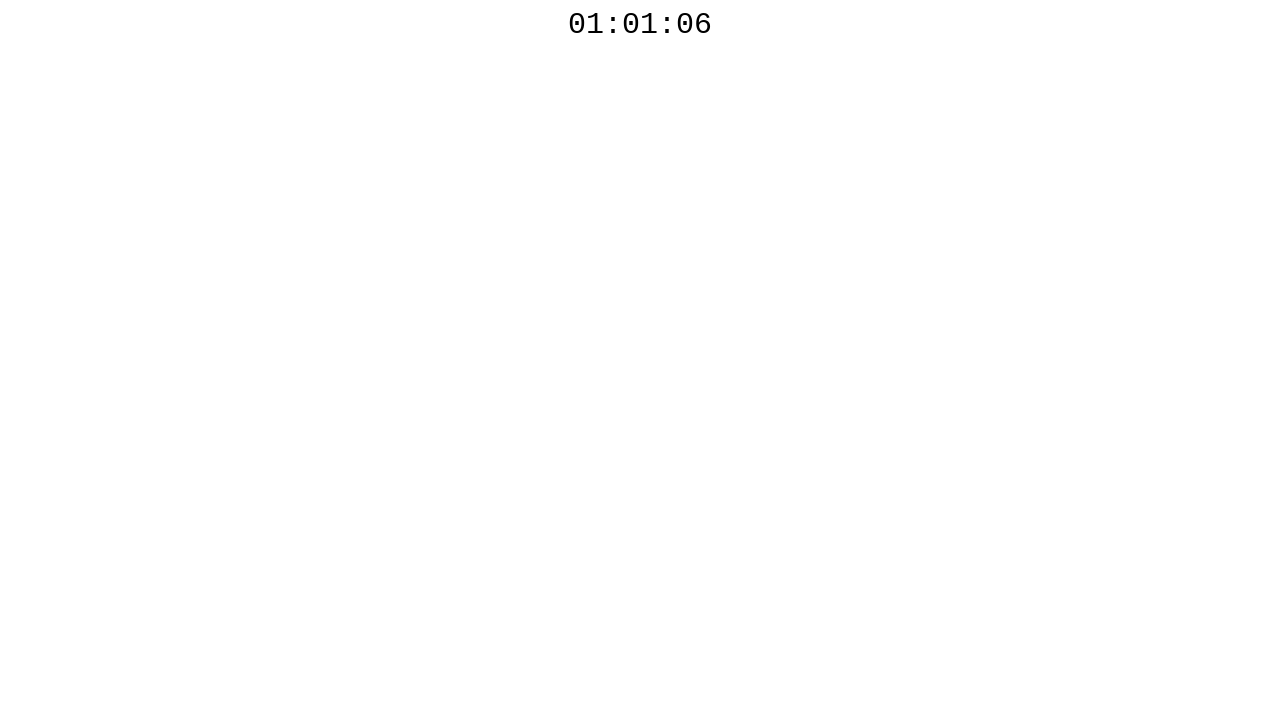

Waited 500ms and polling countdown timer again
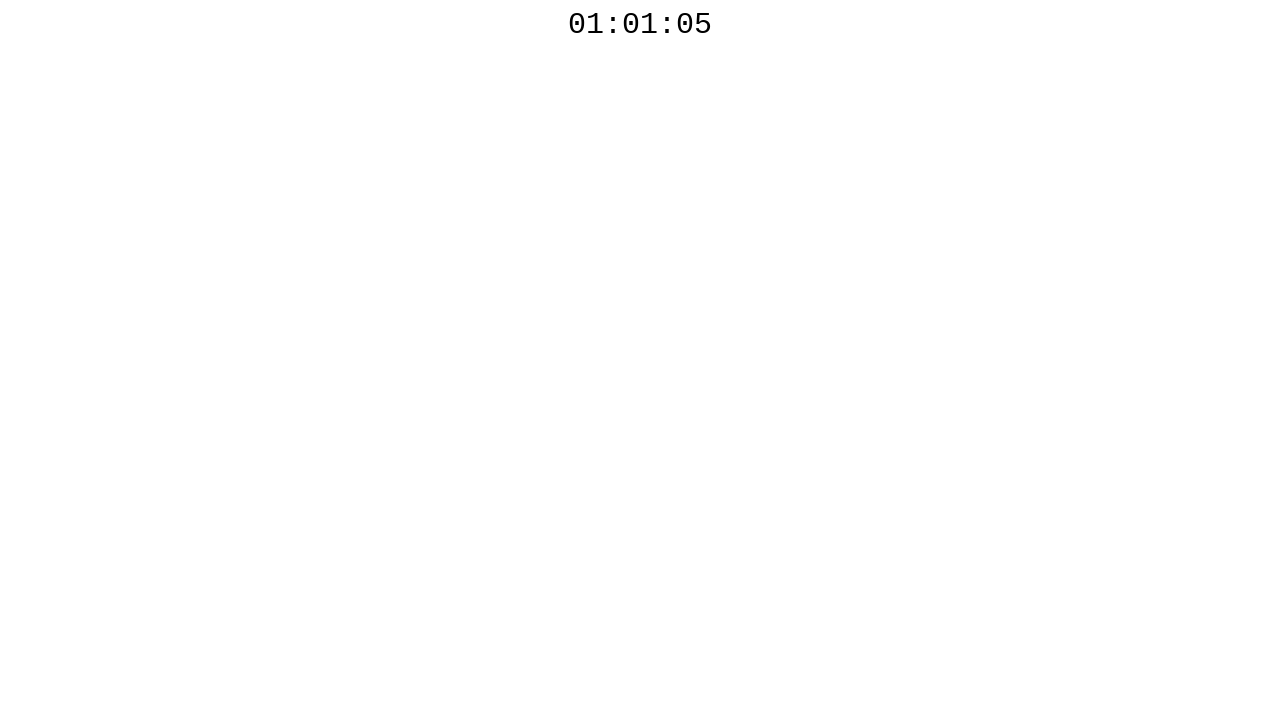

Retrieved countdown timer text: 01:01:05
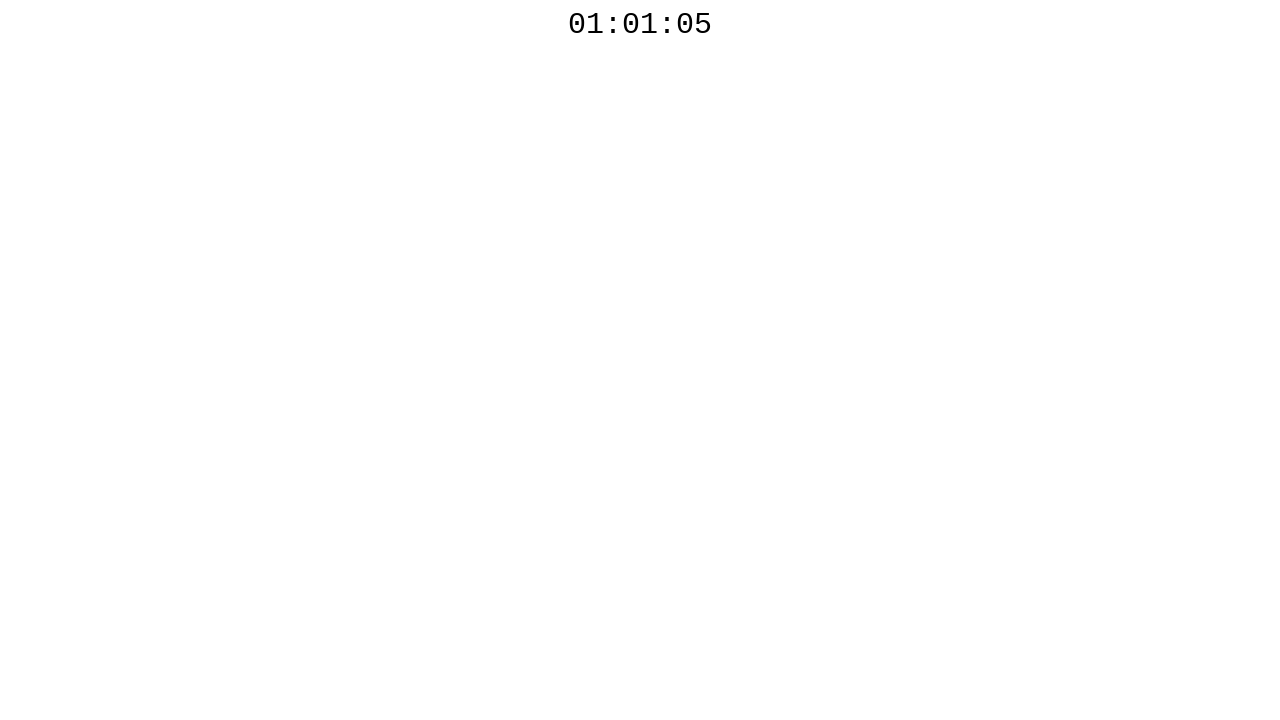

Waited 500ms and polling countdown timer again
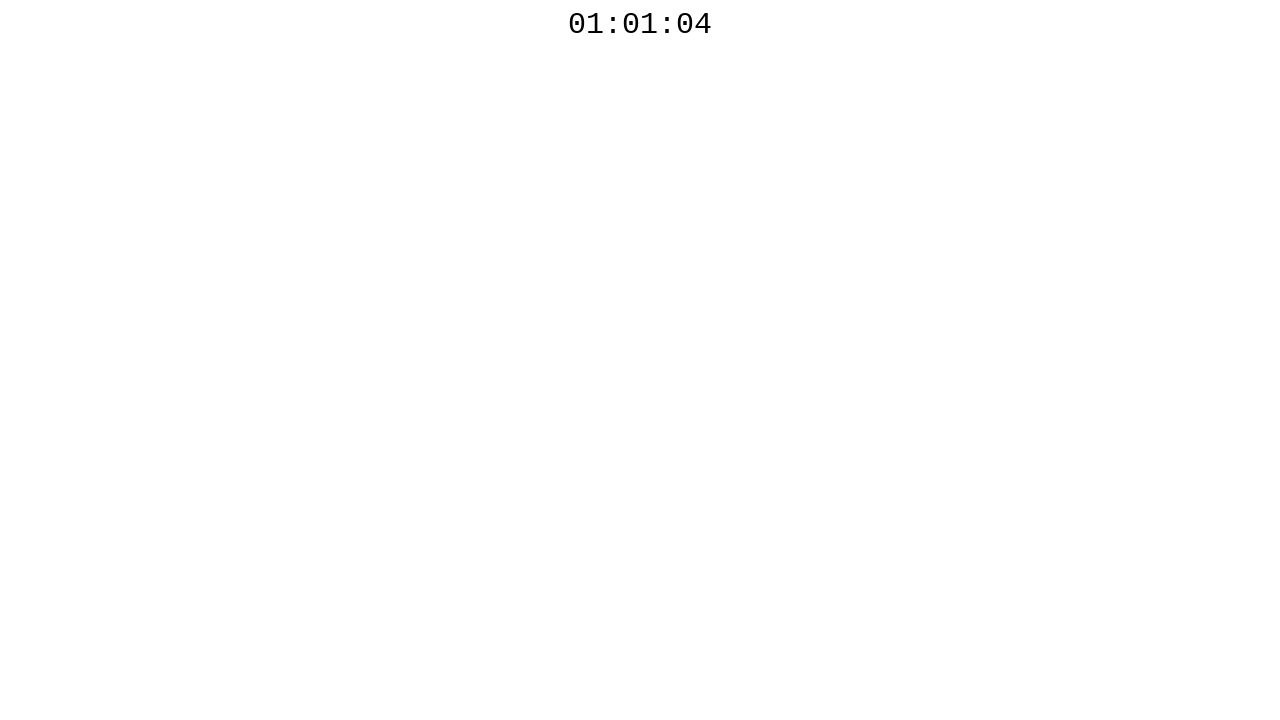

Retrieved countdown timer text: 01:01:04
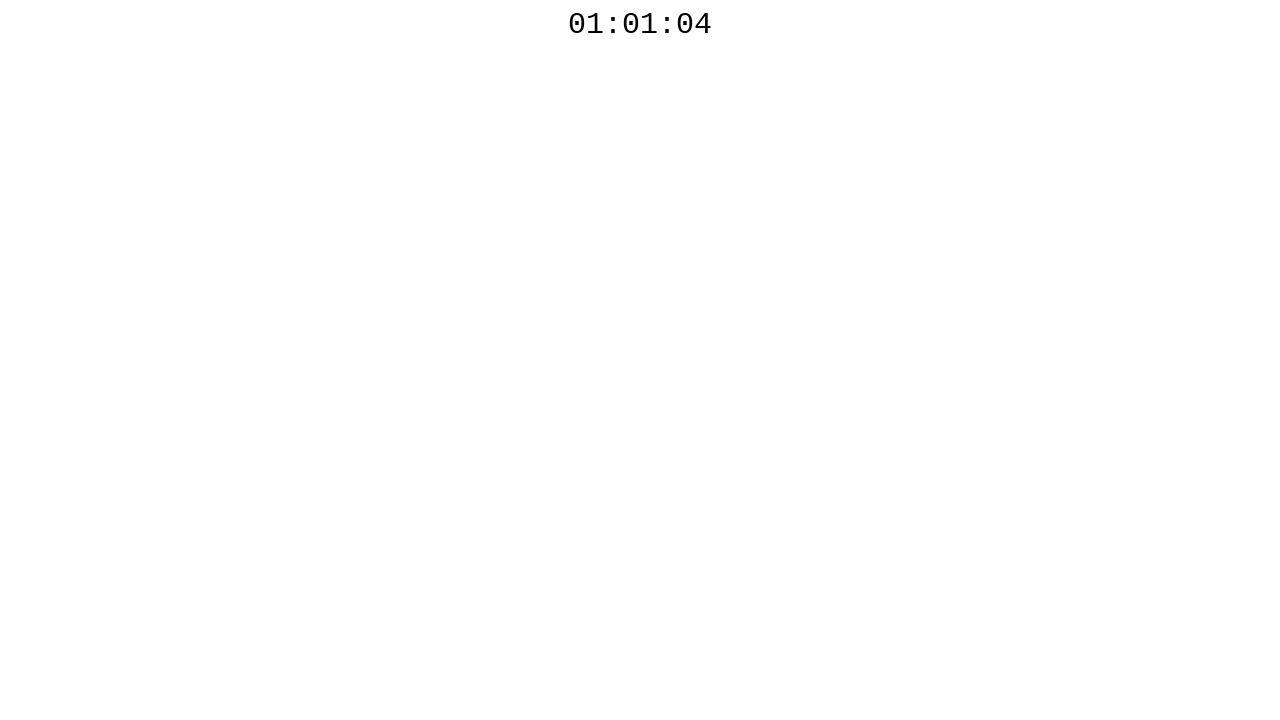

Waited 500ms and polling countdown timer again
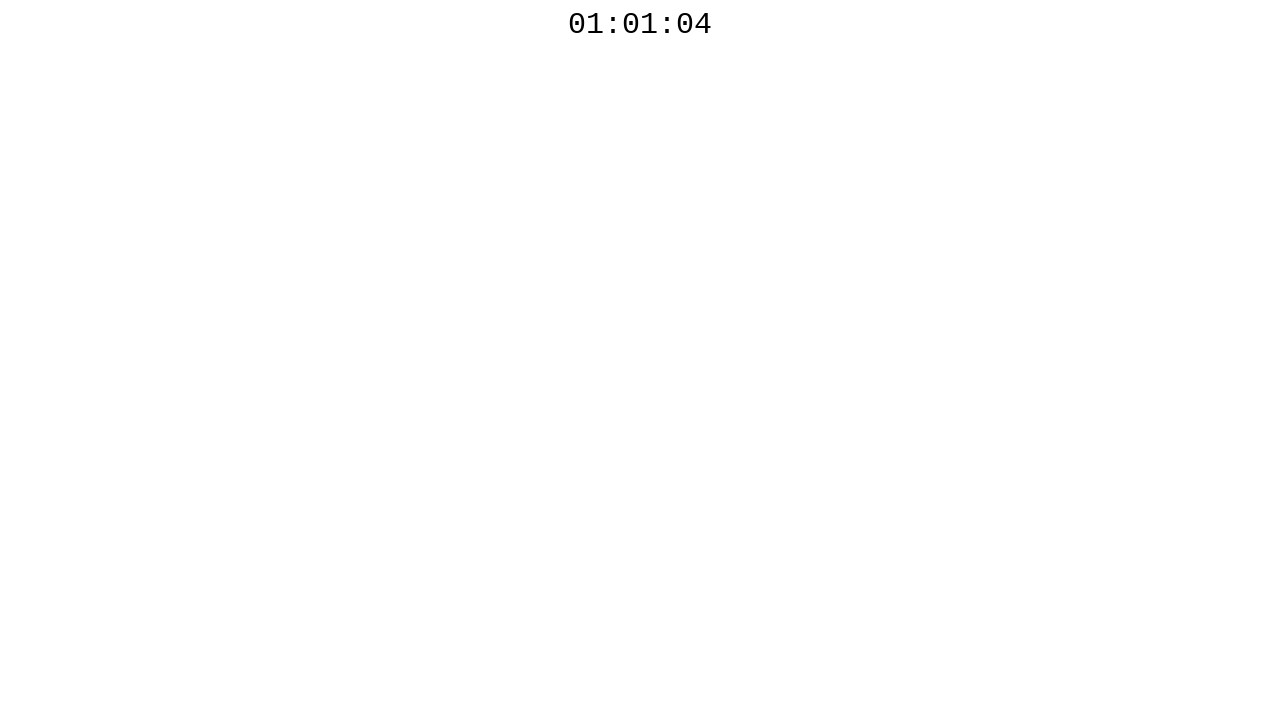

Retrieved countdown timer text: 01:01:04
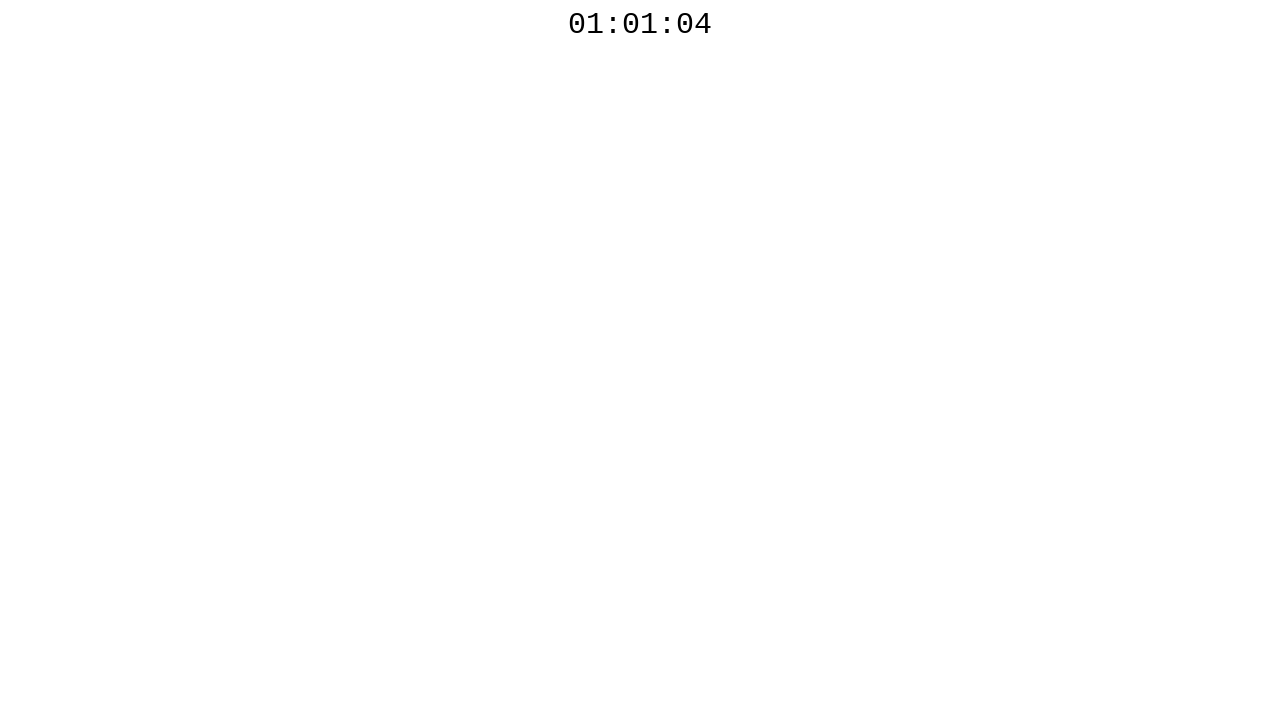

Waited 500ms and polling countdown timer again
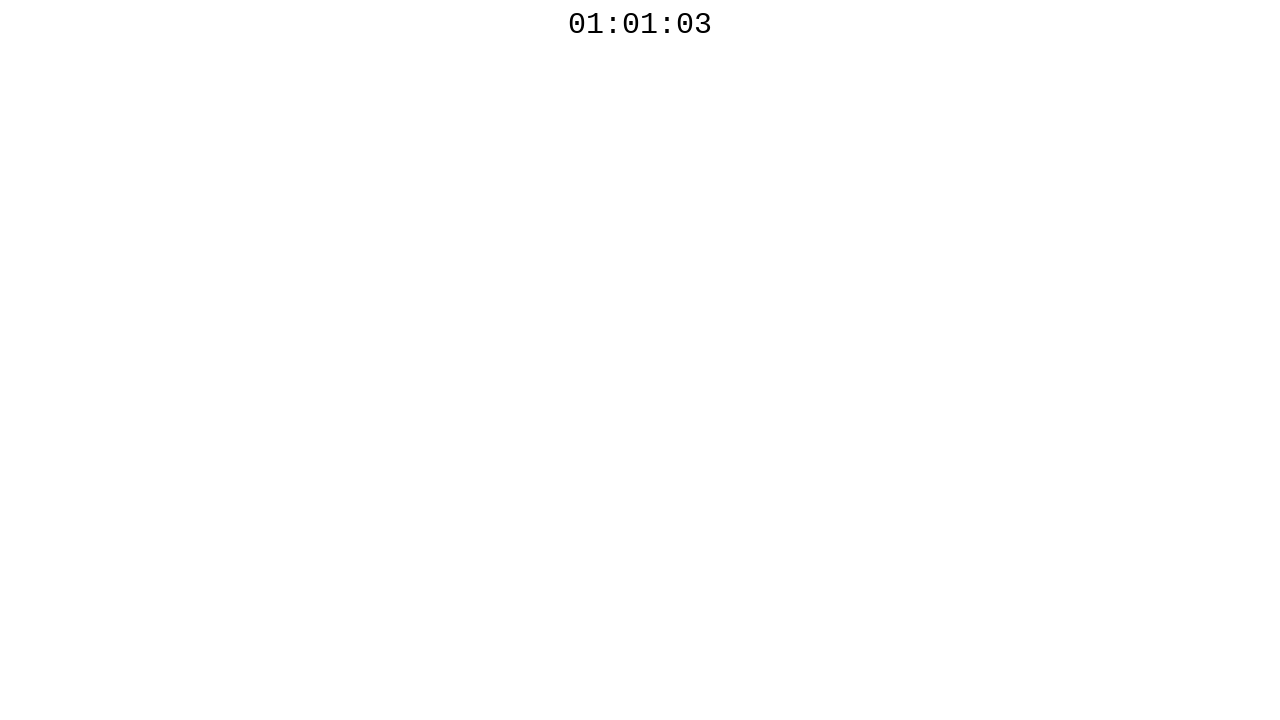

Retrieved countdown timer text: 01:01:03
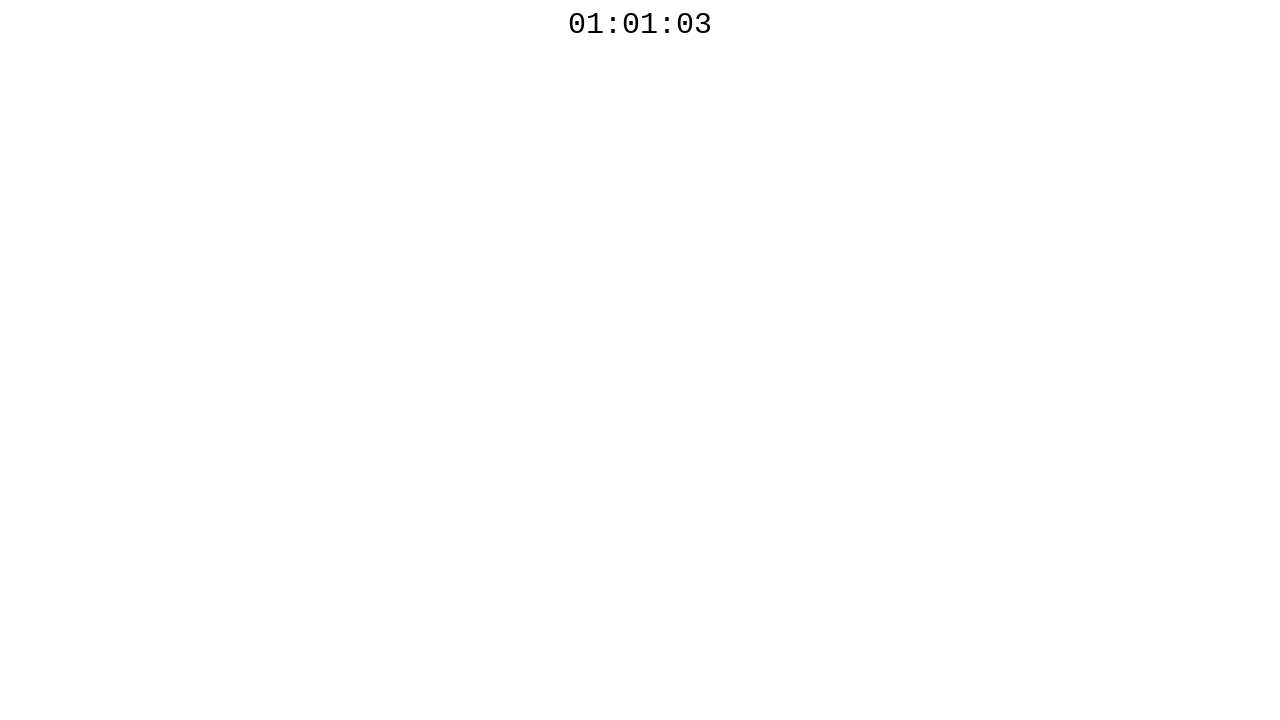

Waited 500ms and polling countdown timer again
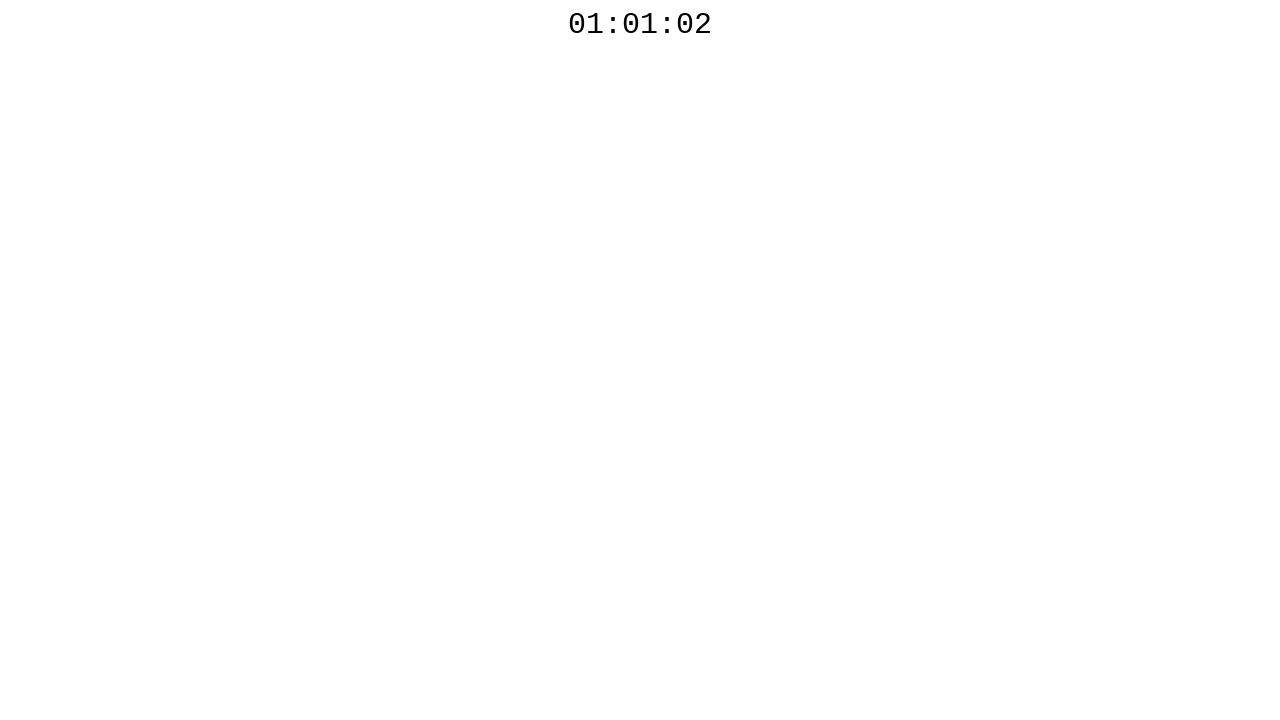

Retrieved countdown timer text: 01:01:02
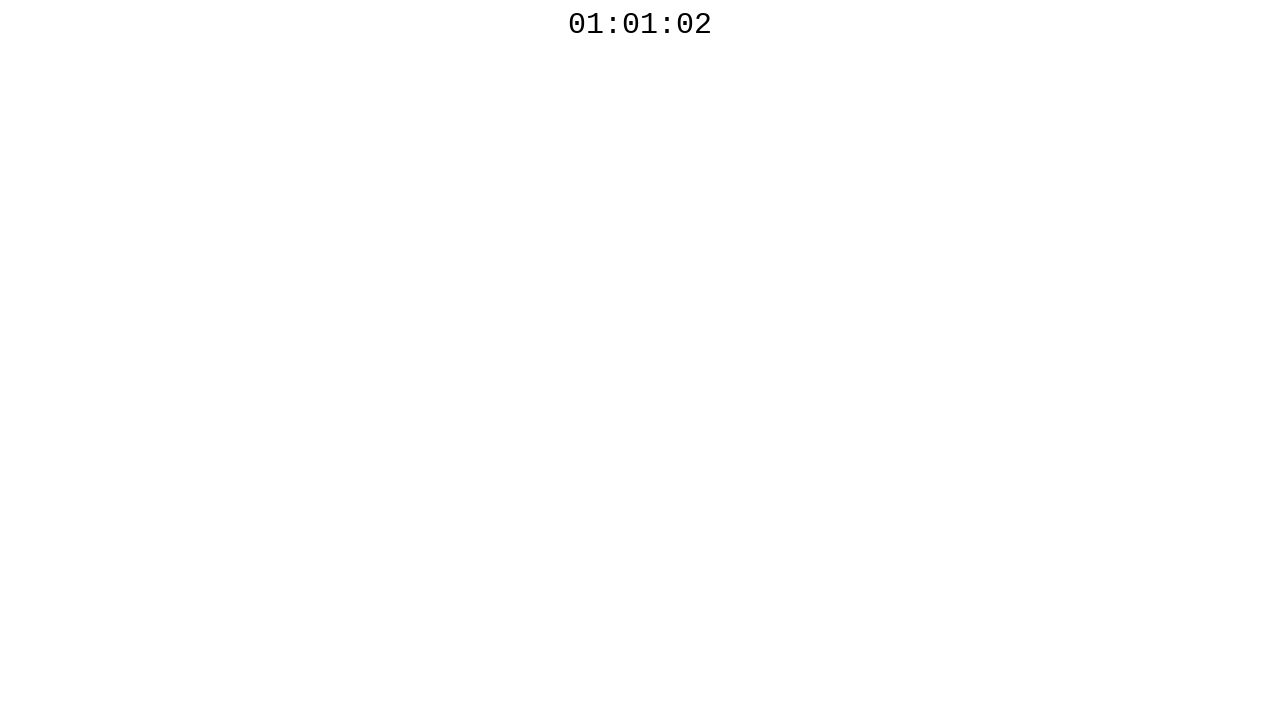

Waited 500ms and polling countdown timer again
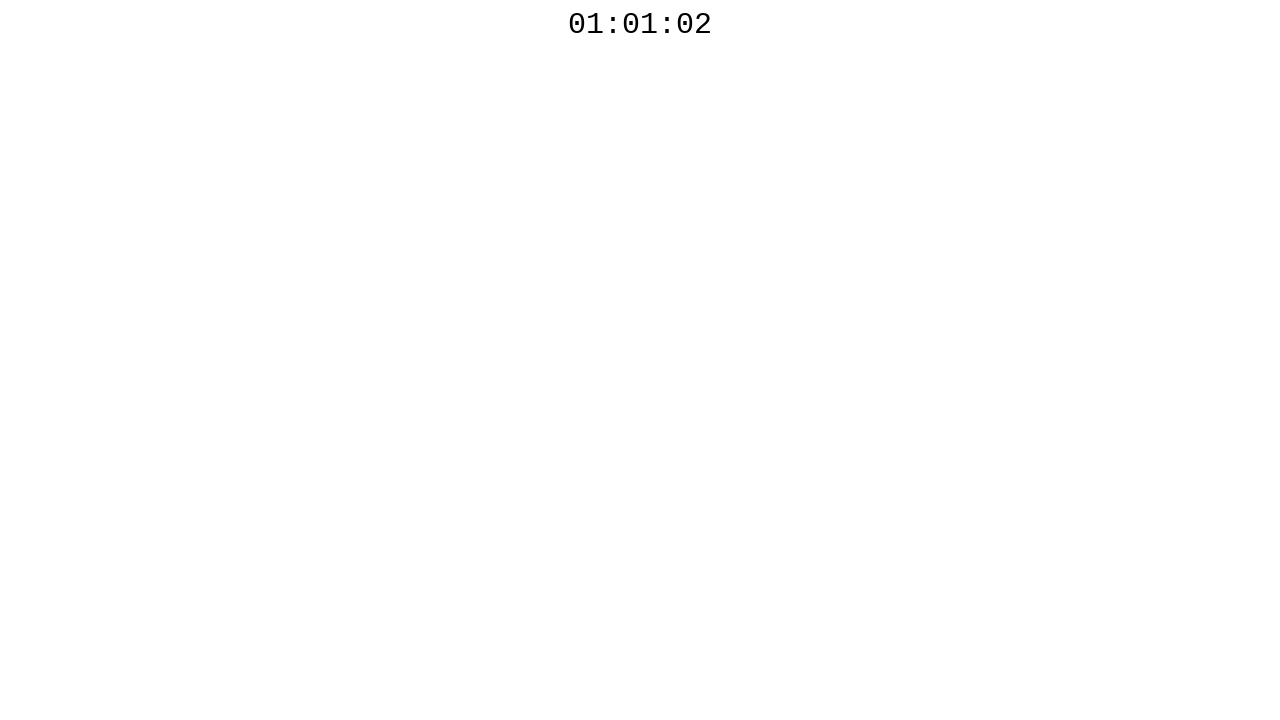

Retrieved countdown timer text: 01:01:02
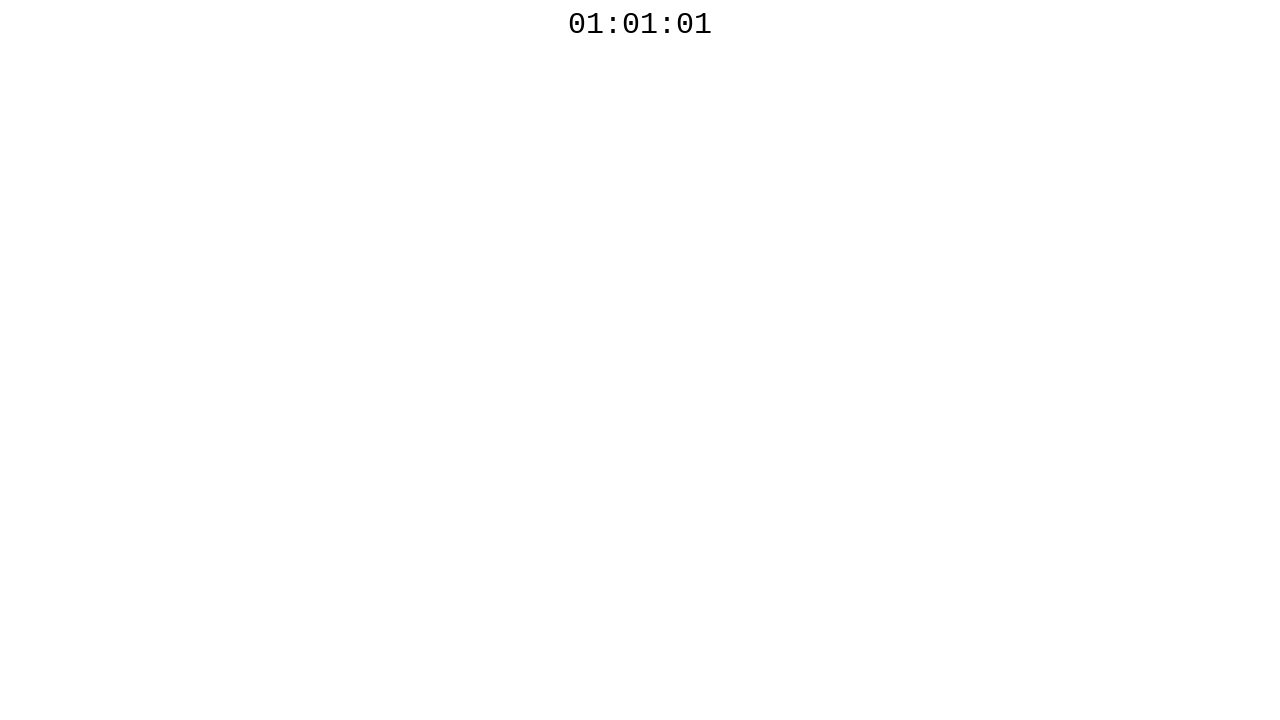

Waited 500ms and polling countdown timer again
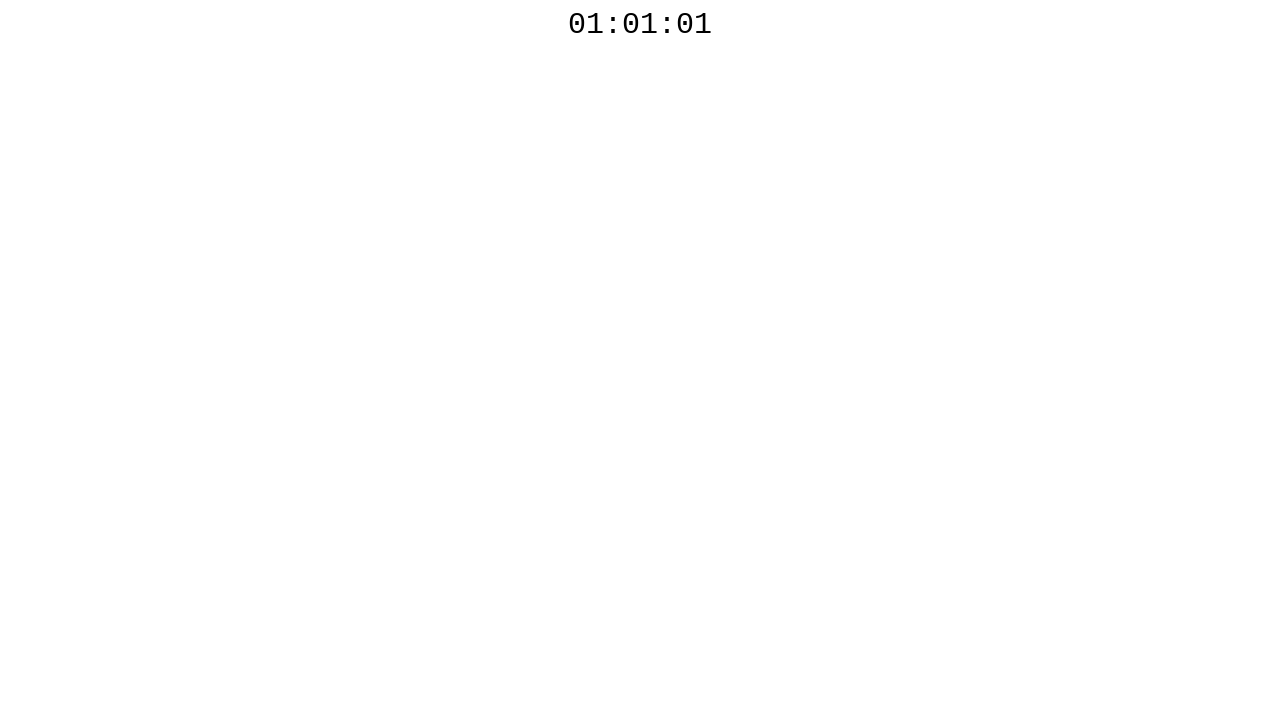

Retrieved countdown timer text: 01:01:01
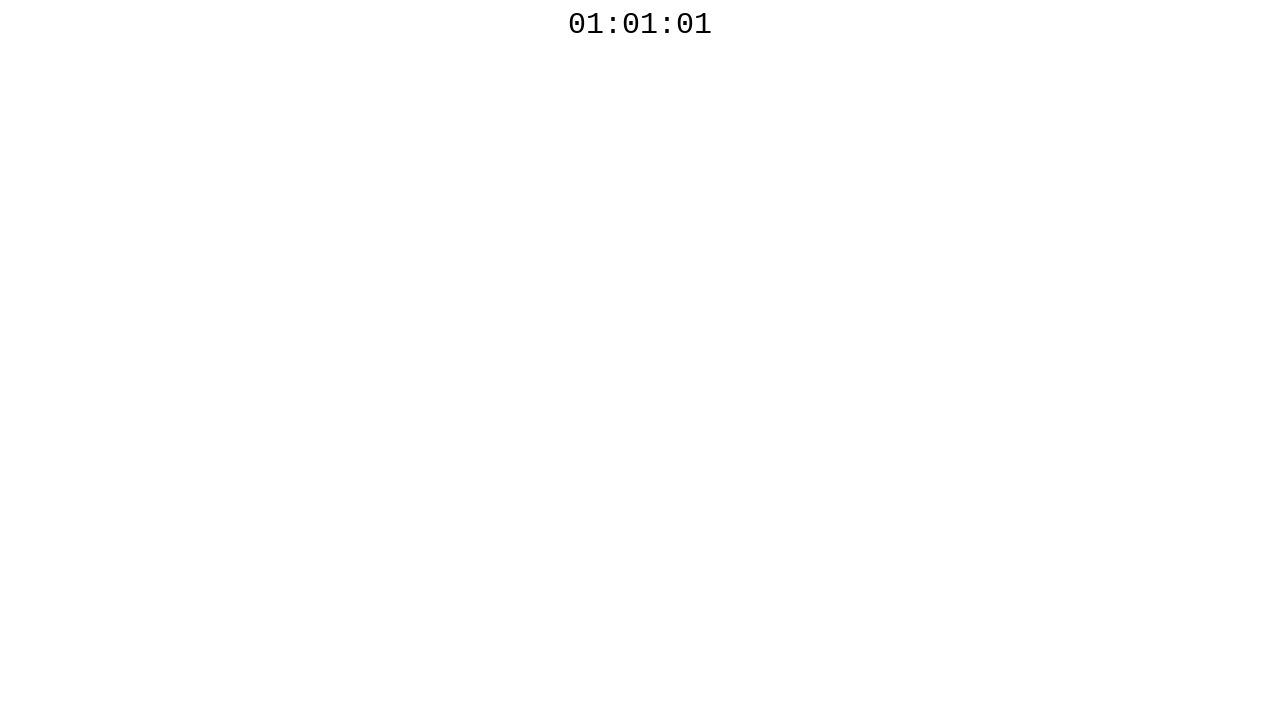

Waited 500ms and polling countdown timer again
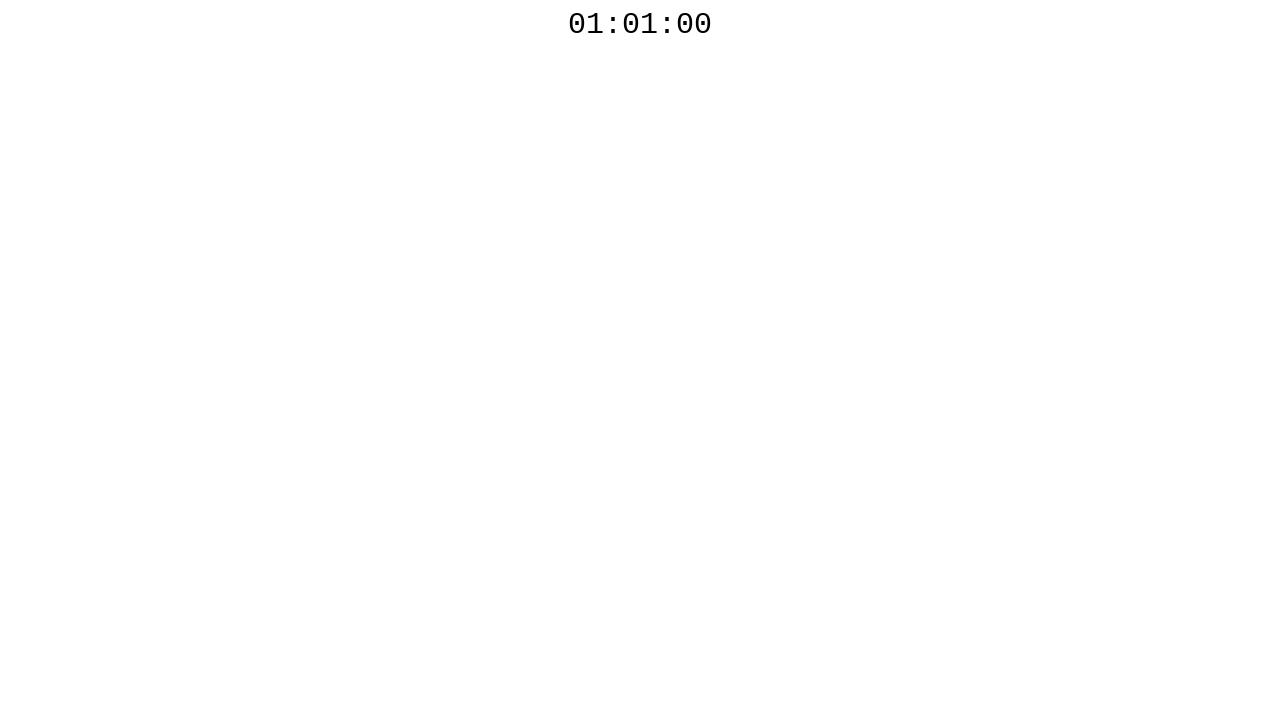

Retrieved countdown timer text: 01:01:00
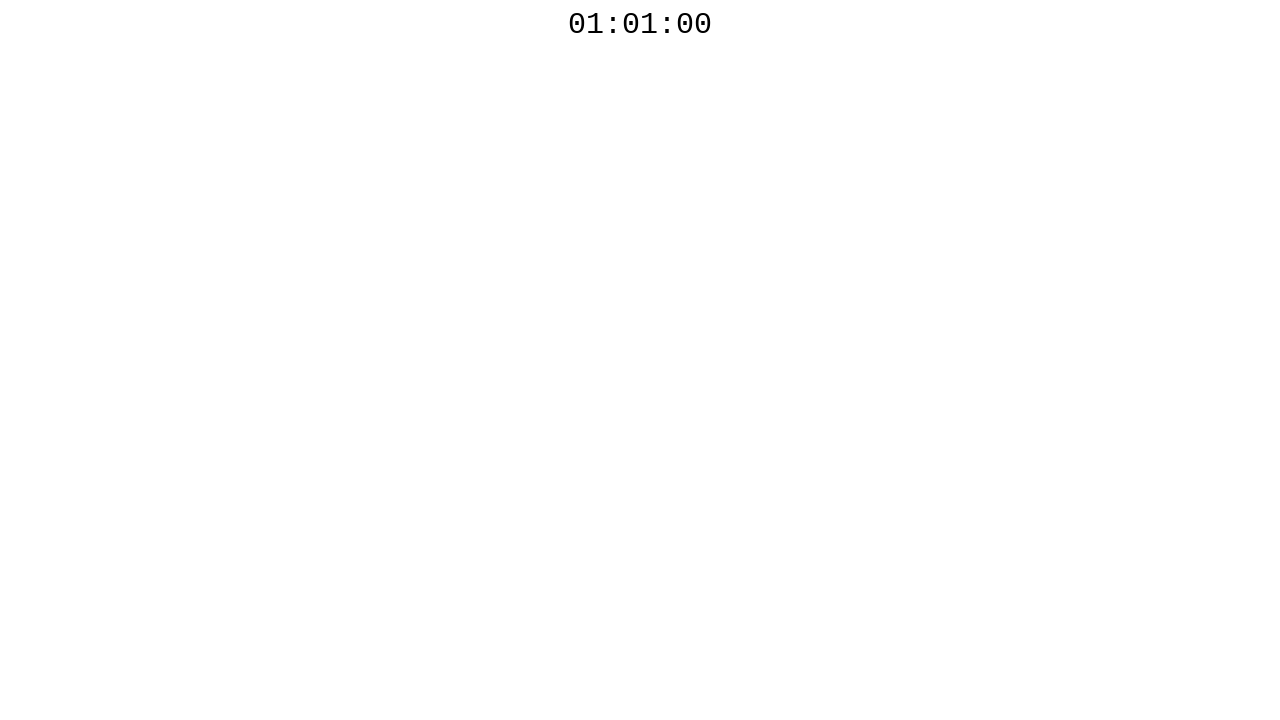

Countdown timer reached '00' - fluent wait completed successfully
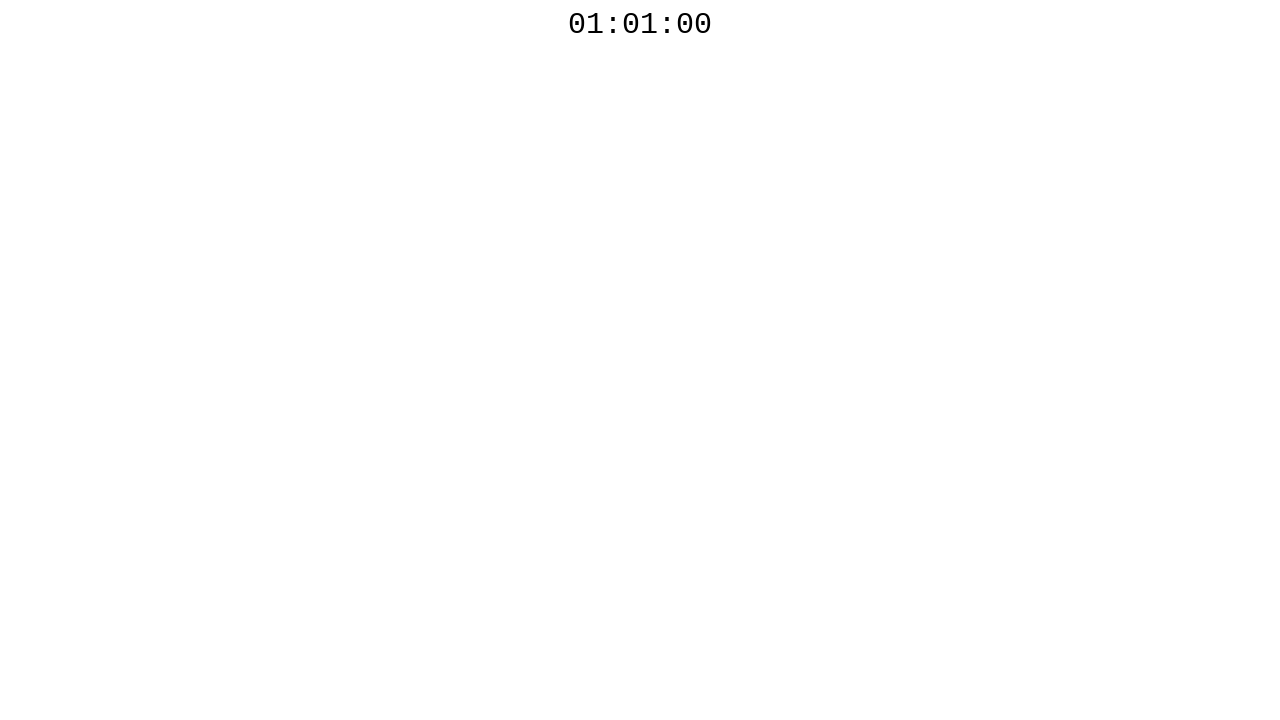

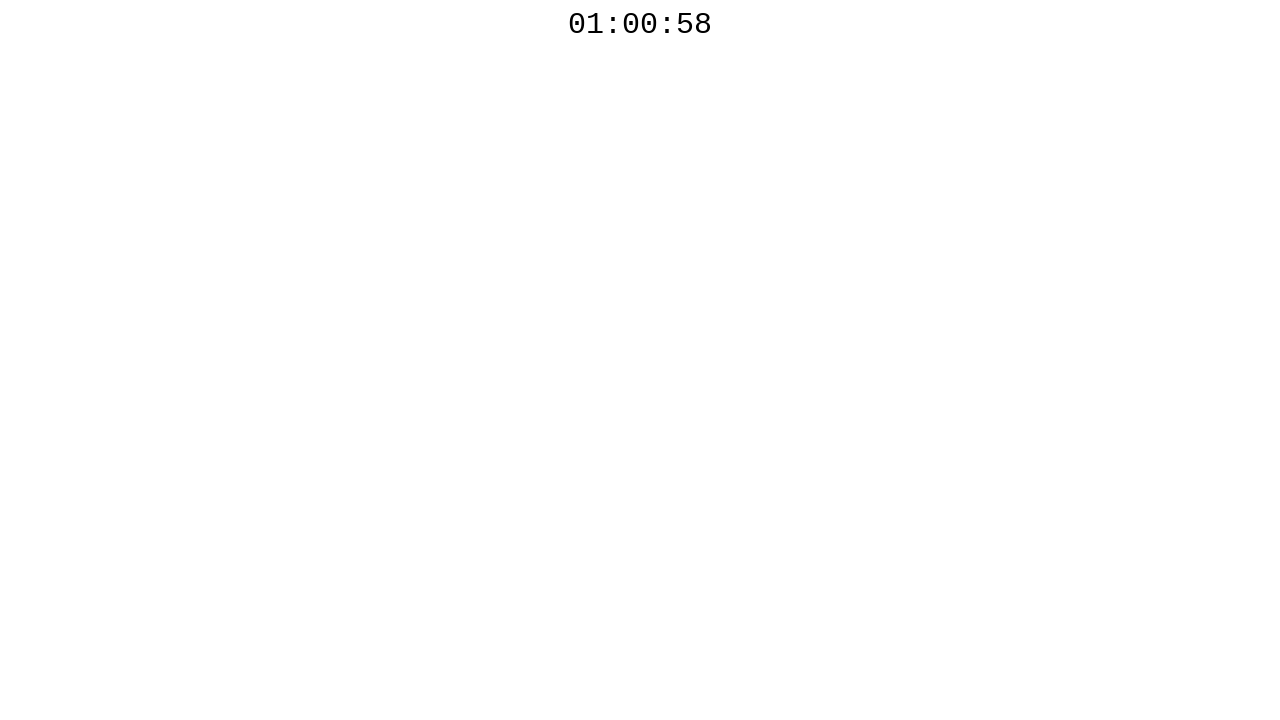